Tests a coffee ordering flow by selecting a Mocha coffee, proceeding to payment, filling in customer details (name and email), and submitting the payment to verify successful completion.

Starting URL: https://seleniumbase.github.io/coffee/

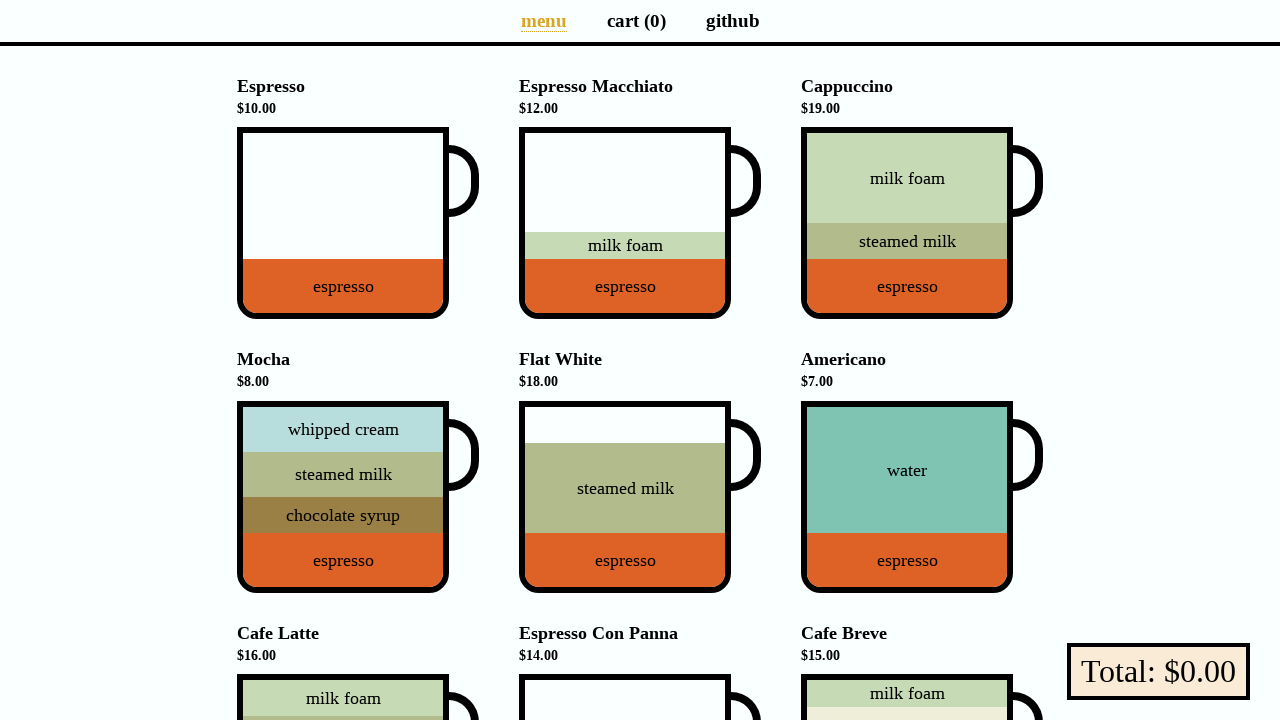

Clicked on Mocha coffee selection at (343, 497) on div[data-sb="Mocha"]
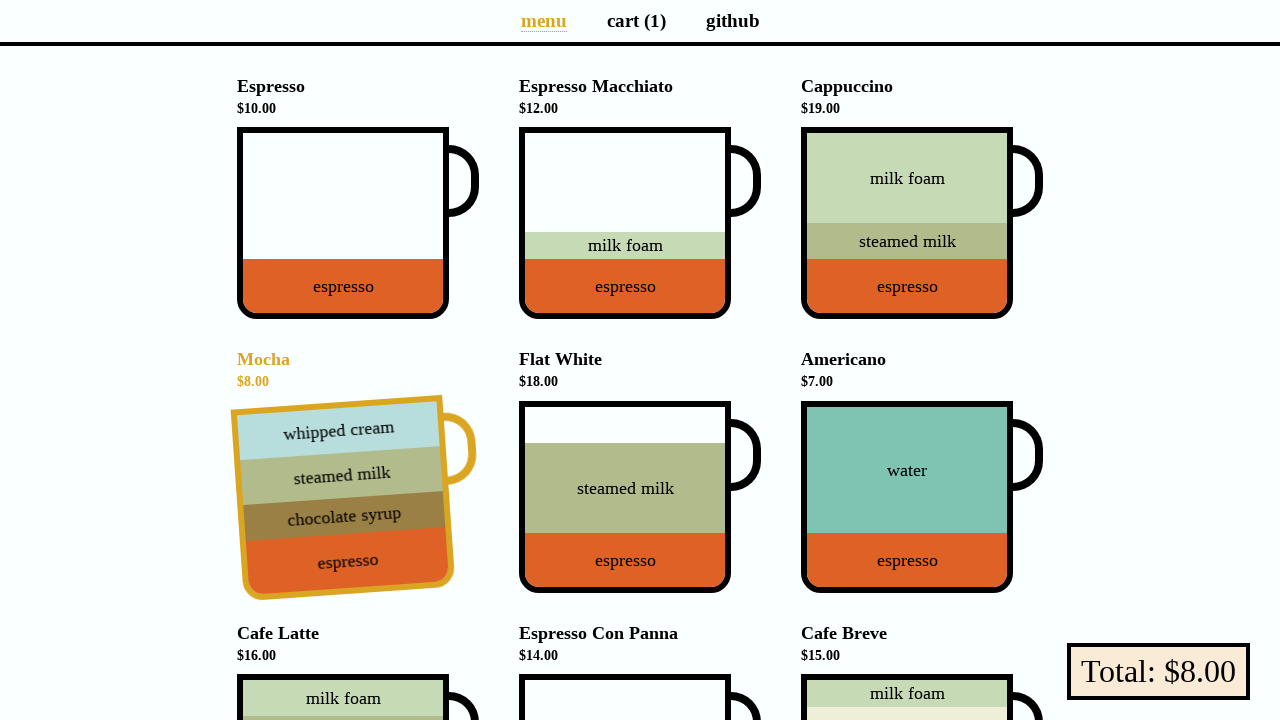

Clicked pay button to proceed to payment at (1158, 672) on button.pay
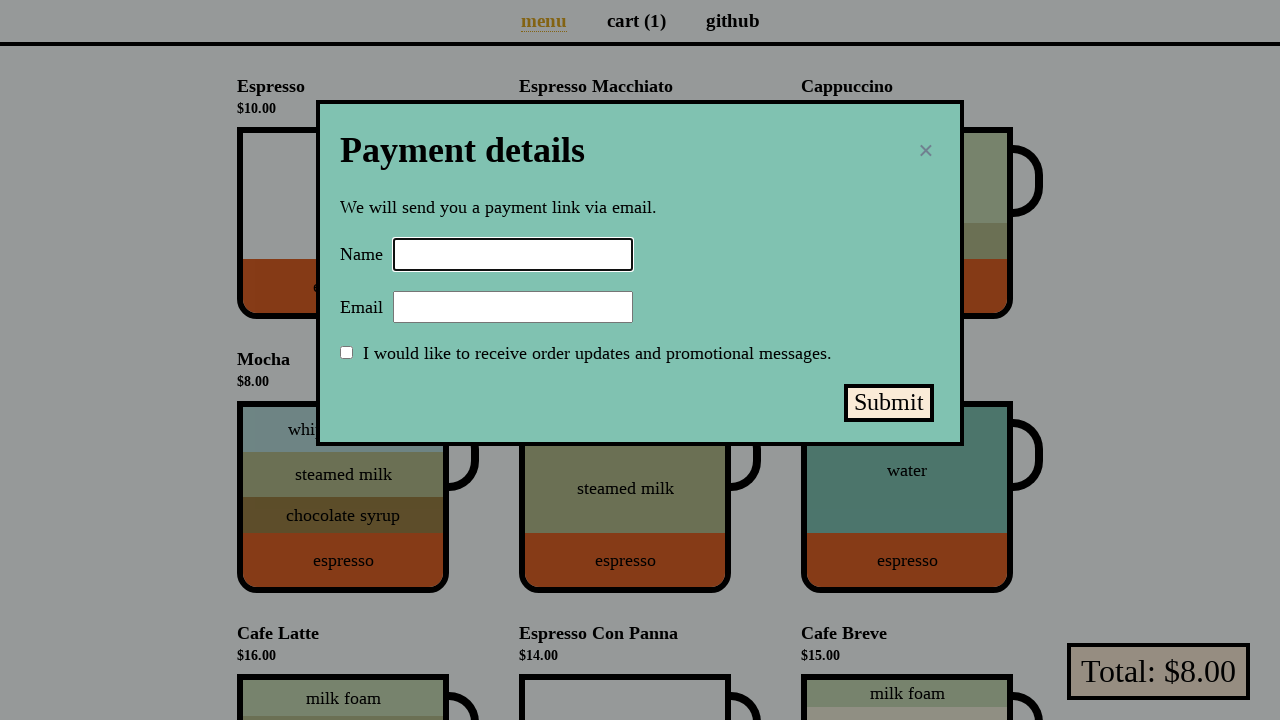

Filled in customer name 'Selenium Coffee' on input#name
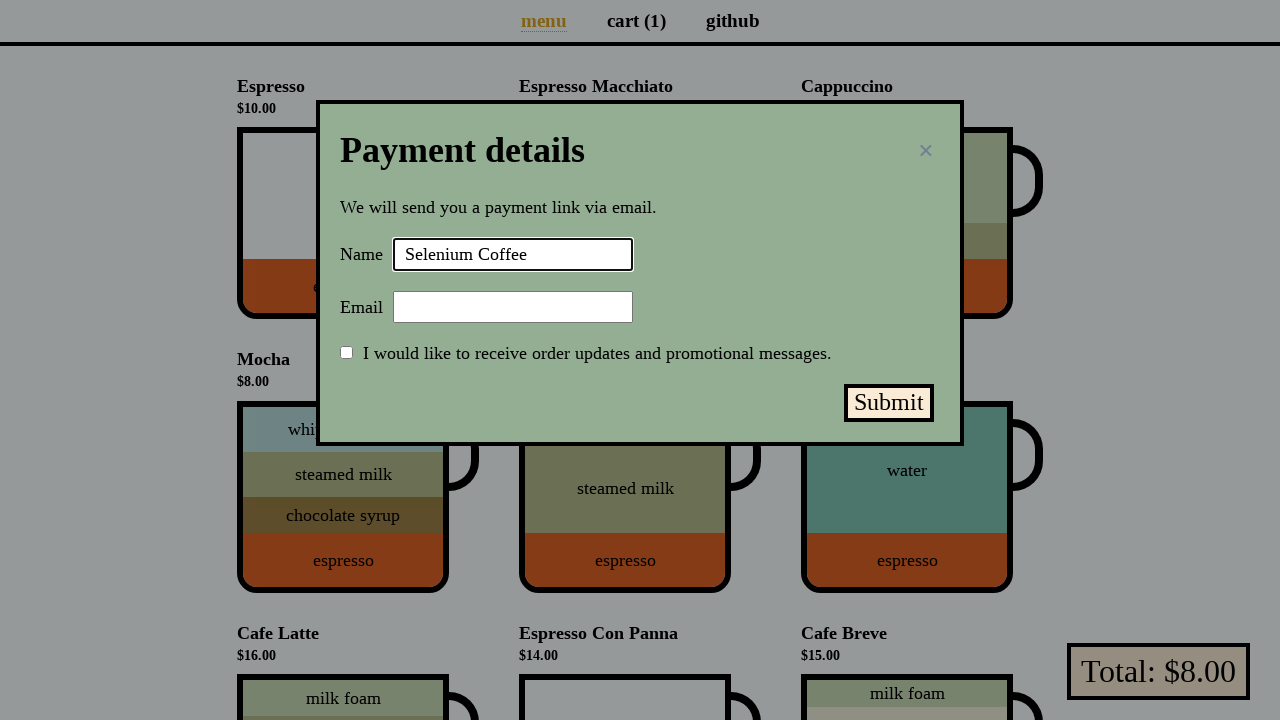

Filled in customer email 'test@test.test' on input#email
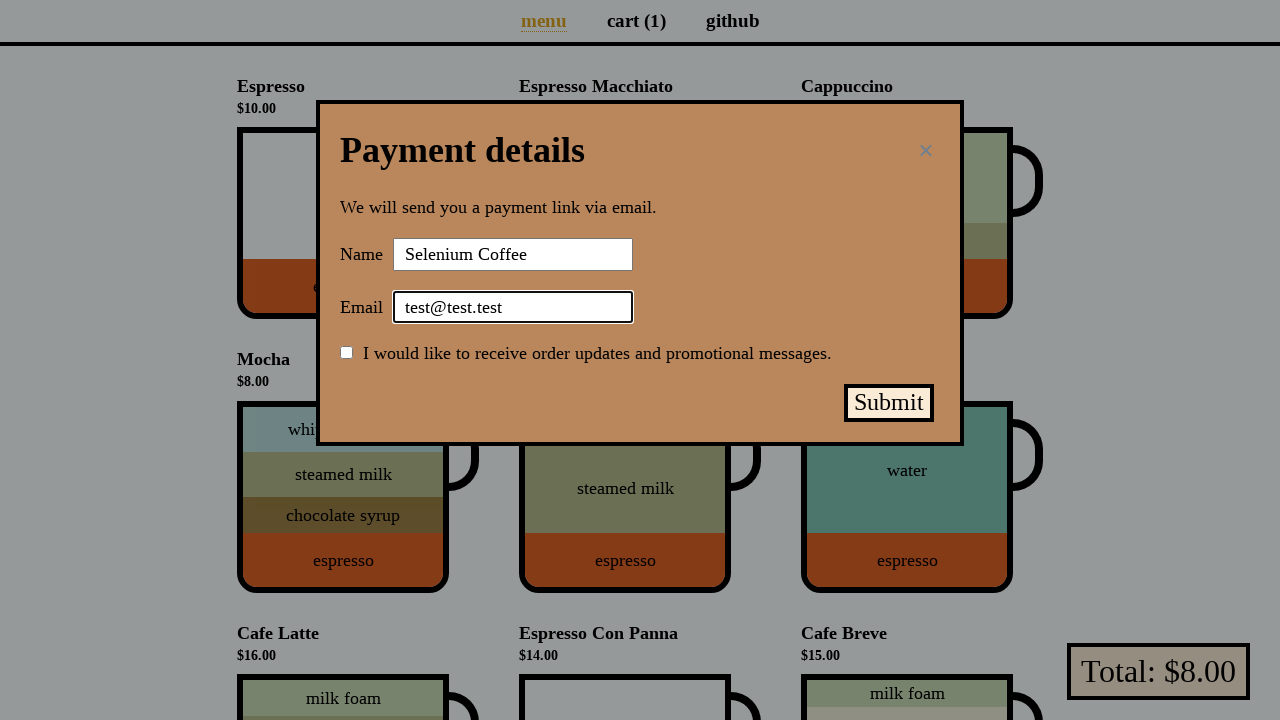

Clicked submit payment button at (889, 403) on button#submit-payment
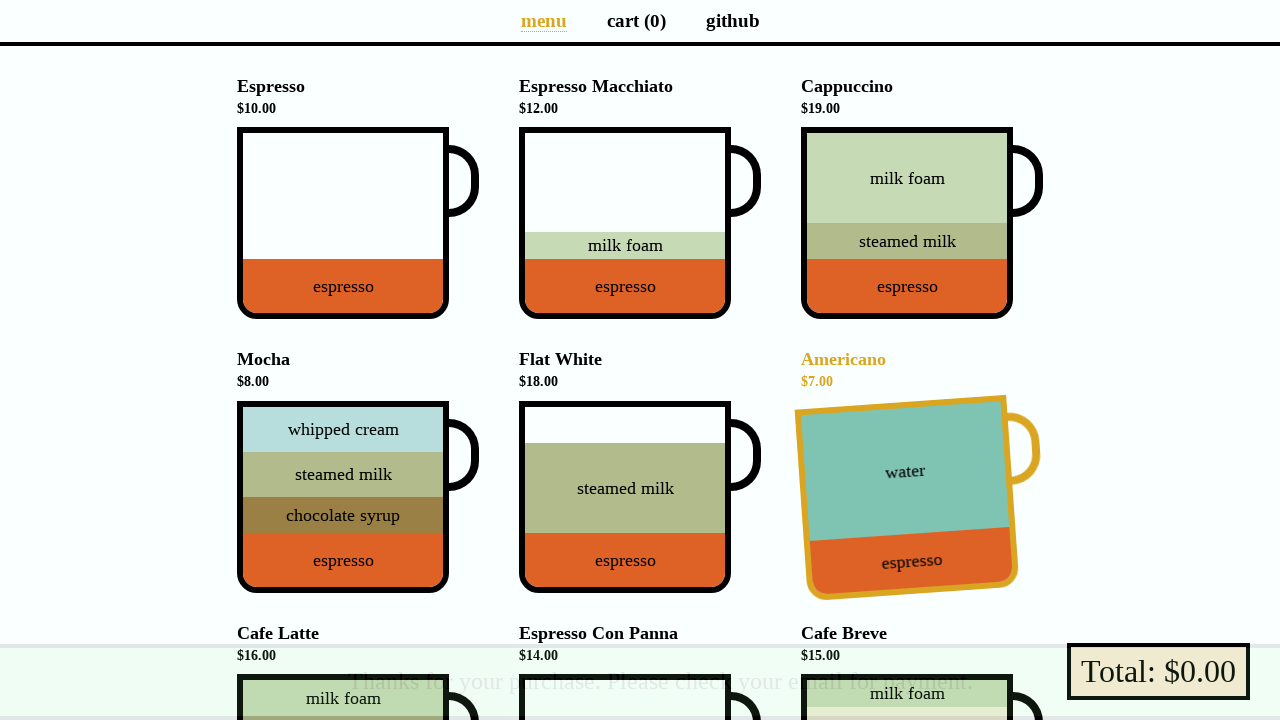

Payment submission successful - success message displayed
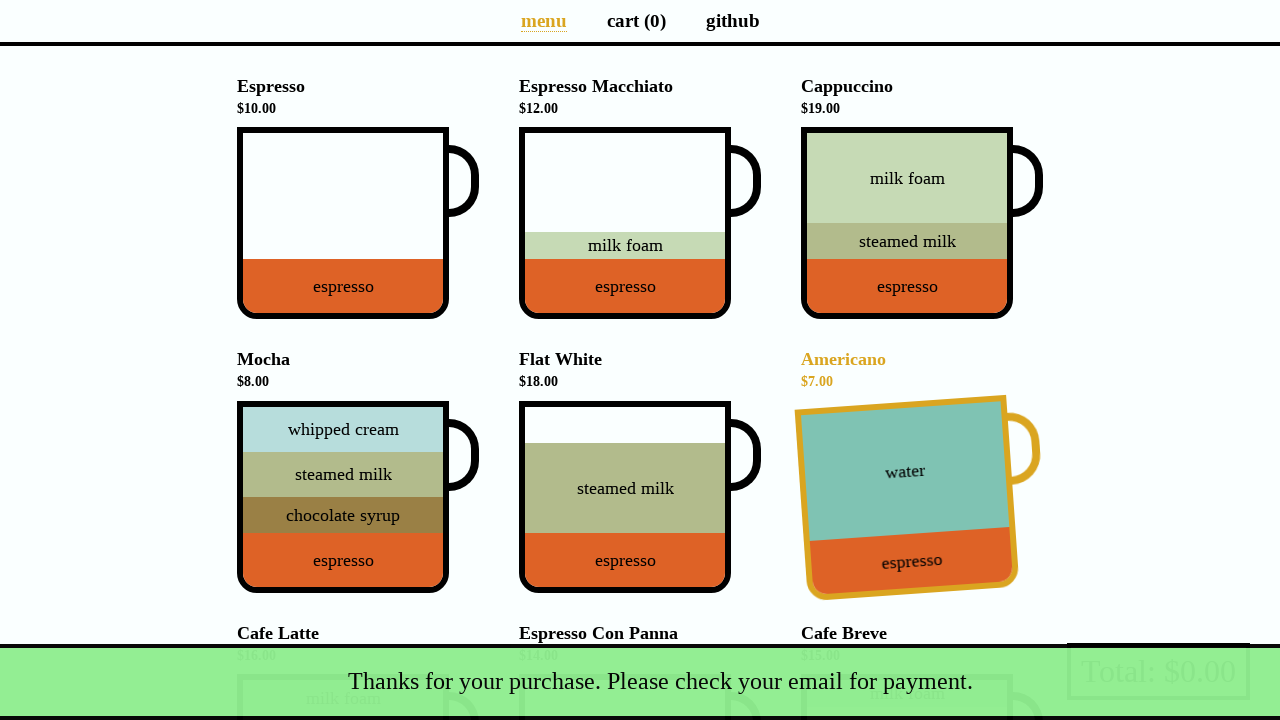

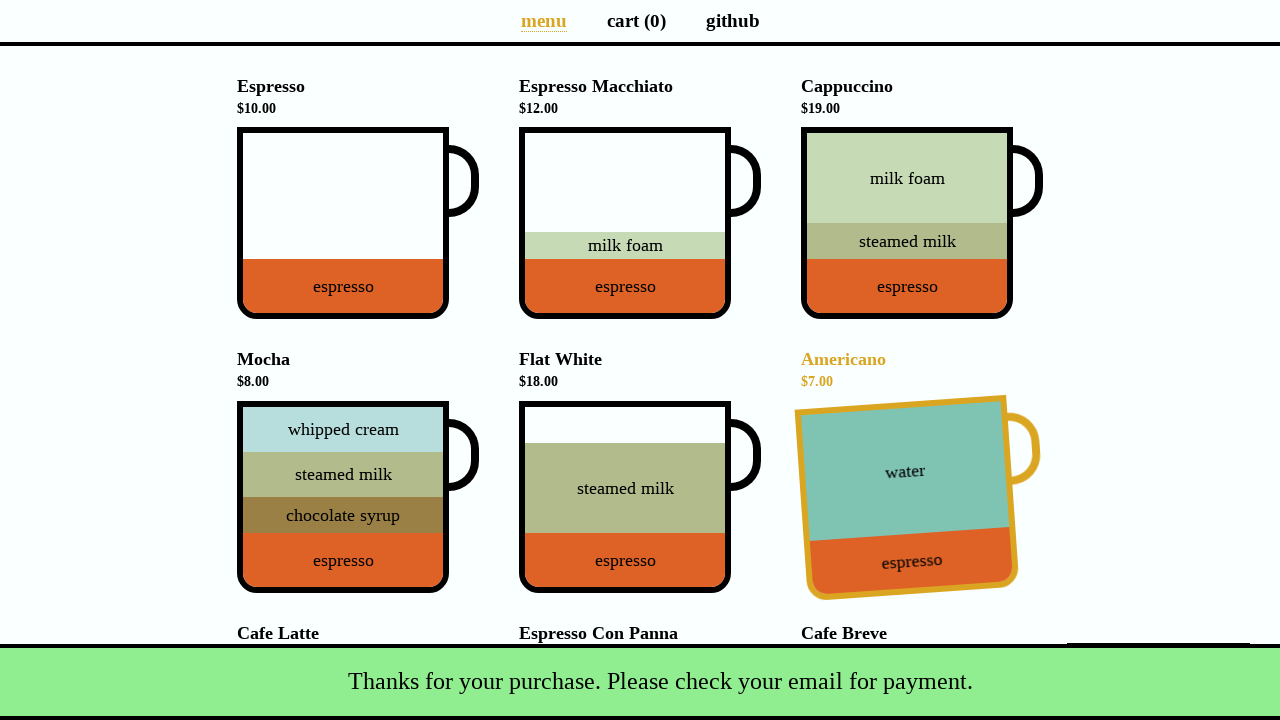